Tests double-click functionality on W3Schools demo page by filling a text field and double-clicking a button to copy the value

Starting URL: https://www.w3schools.com/tags/tryit.asp?filename=tryhtml5_ev_ondblclick3

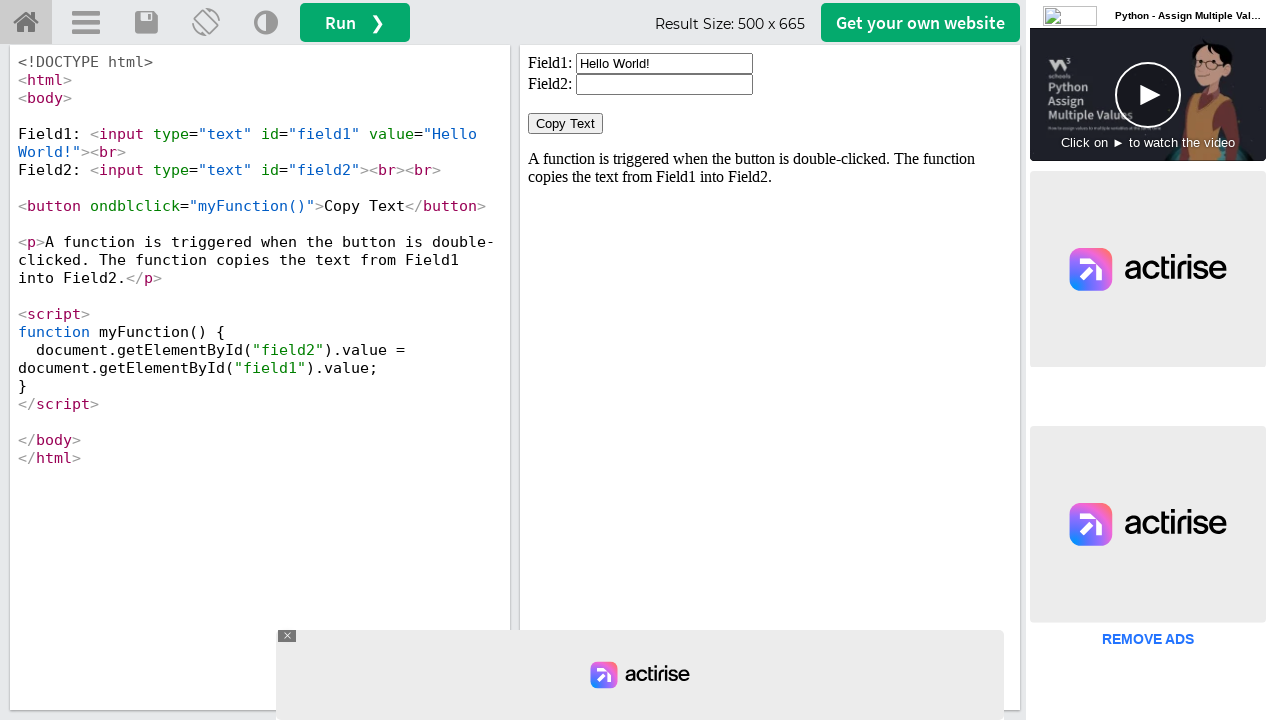

Located iframe containing the demo
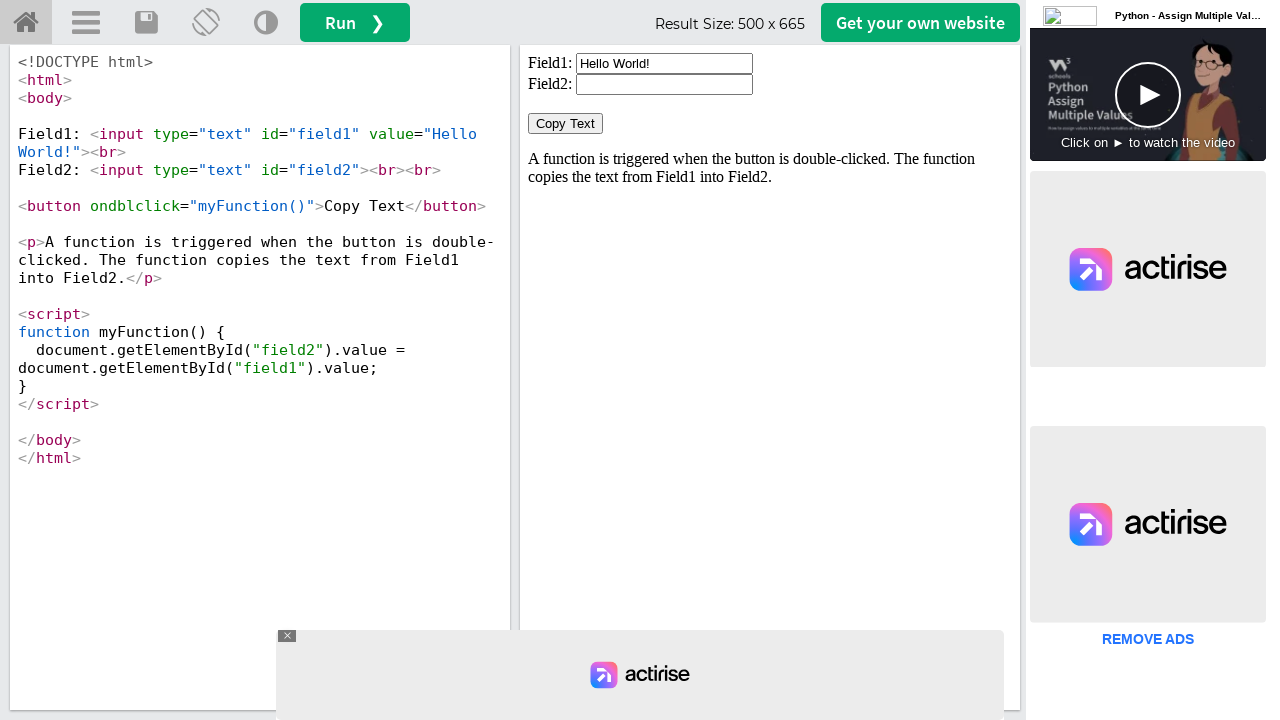

Located the text field with id 'field1'
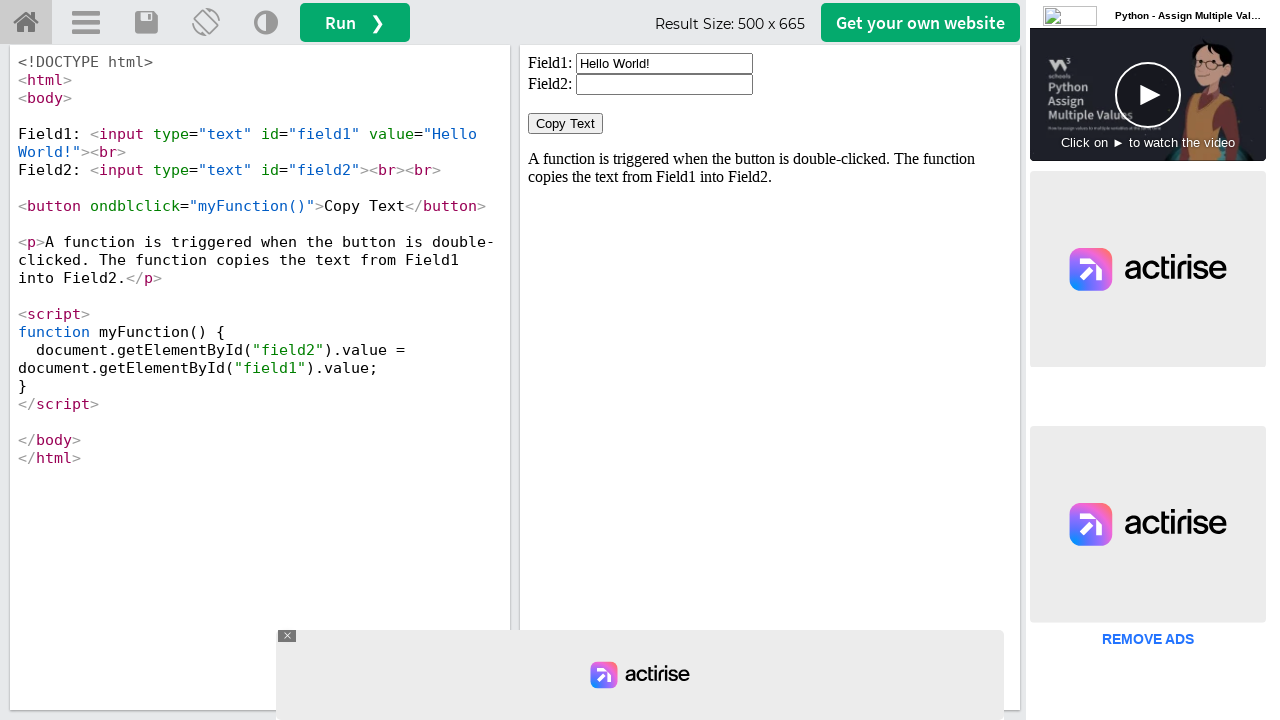

Cleared the text field on iframe[id='iframeResult'] >> internal:control=enter-frame >> xpath=//*[@id='fiel
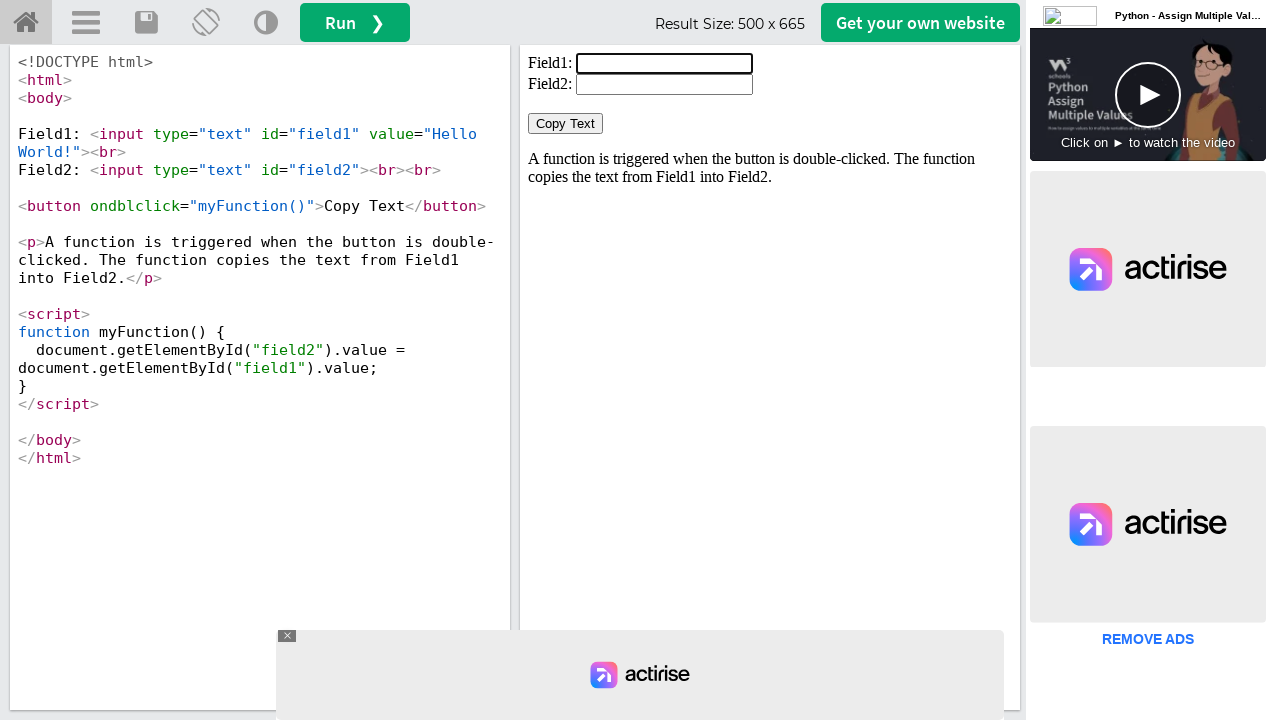

Filled the text field with 'Aman Yadav' on iframe[id='iframeResult'] >> internal:control=enter-frame >> xpath=//*[@id='fiel
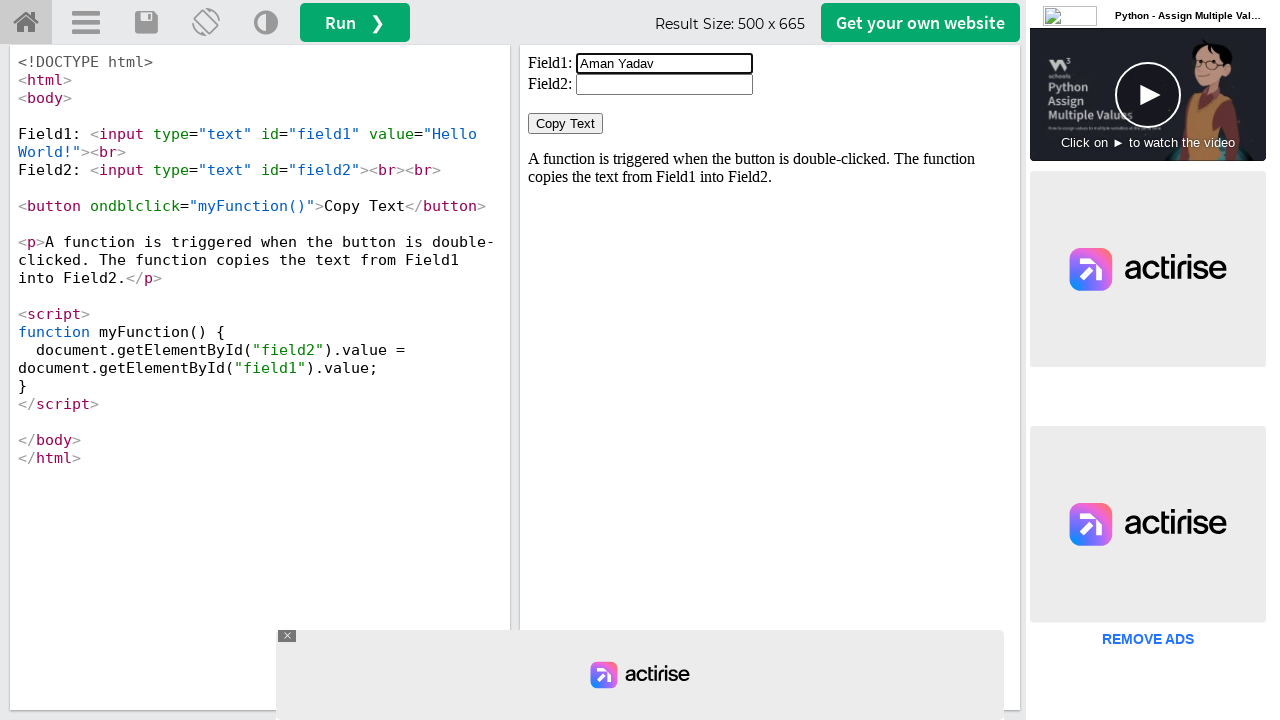

Located the button element
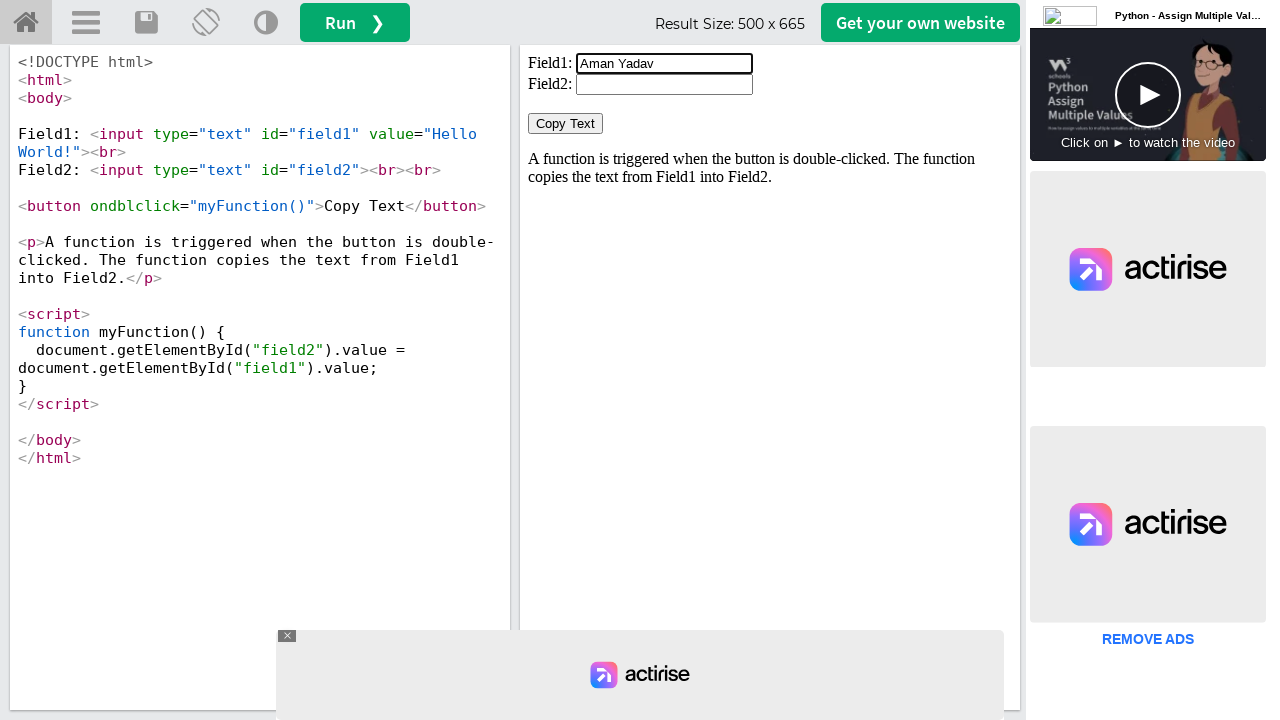

Double-clicked the button to copy the text field value at (566, 124) on iframe[id='iframeResult'] >> internal:control=enter-frame >> xpath=/html/body/bu
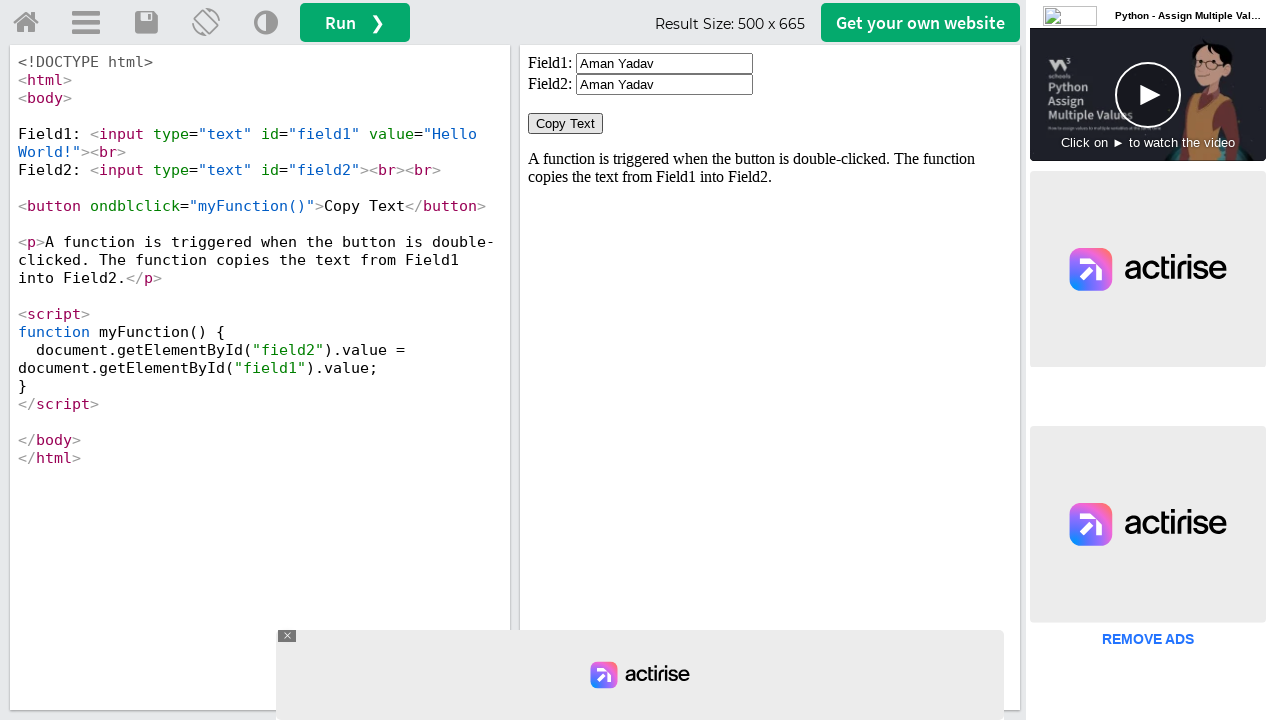

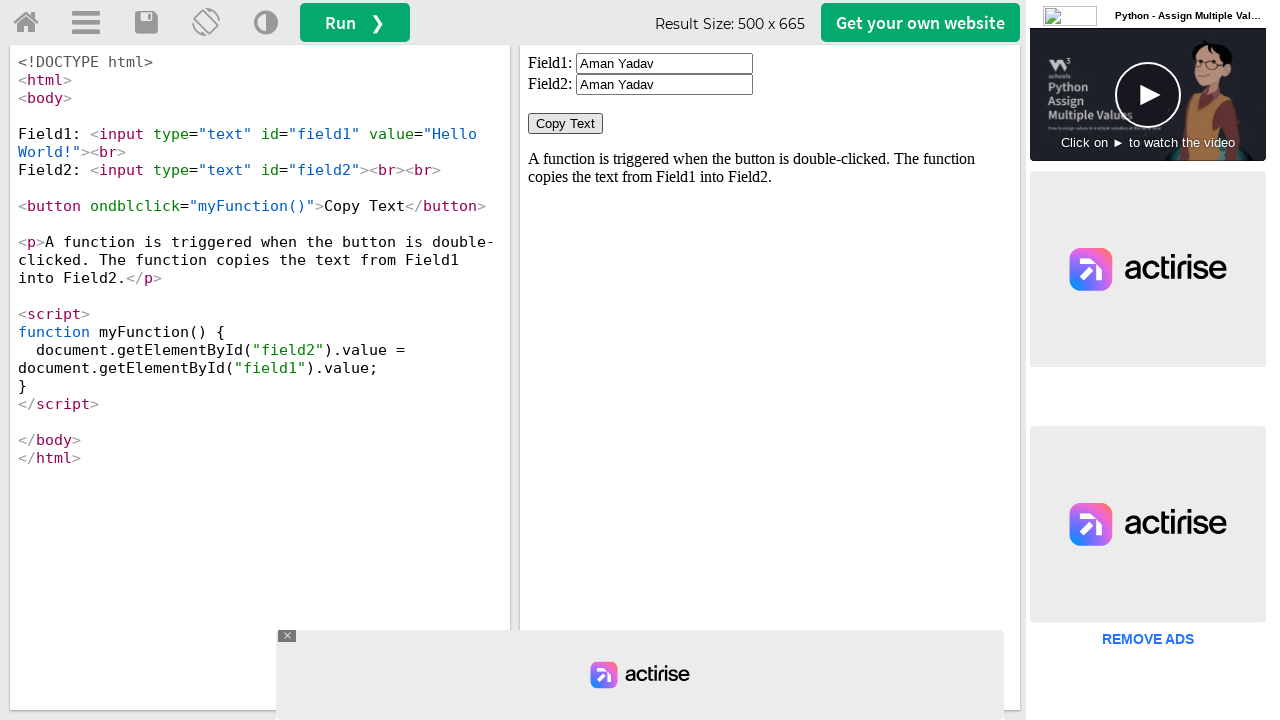